Tests that new todo items are appended to the bottom of the list by creating 3 items

Starting URL: https://demo.playwright.dev/todomvc

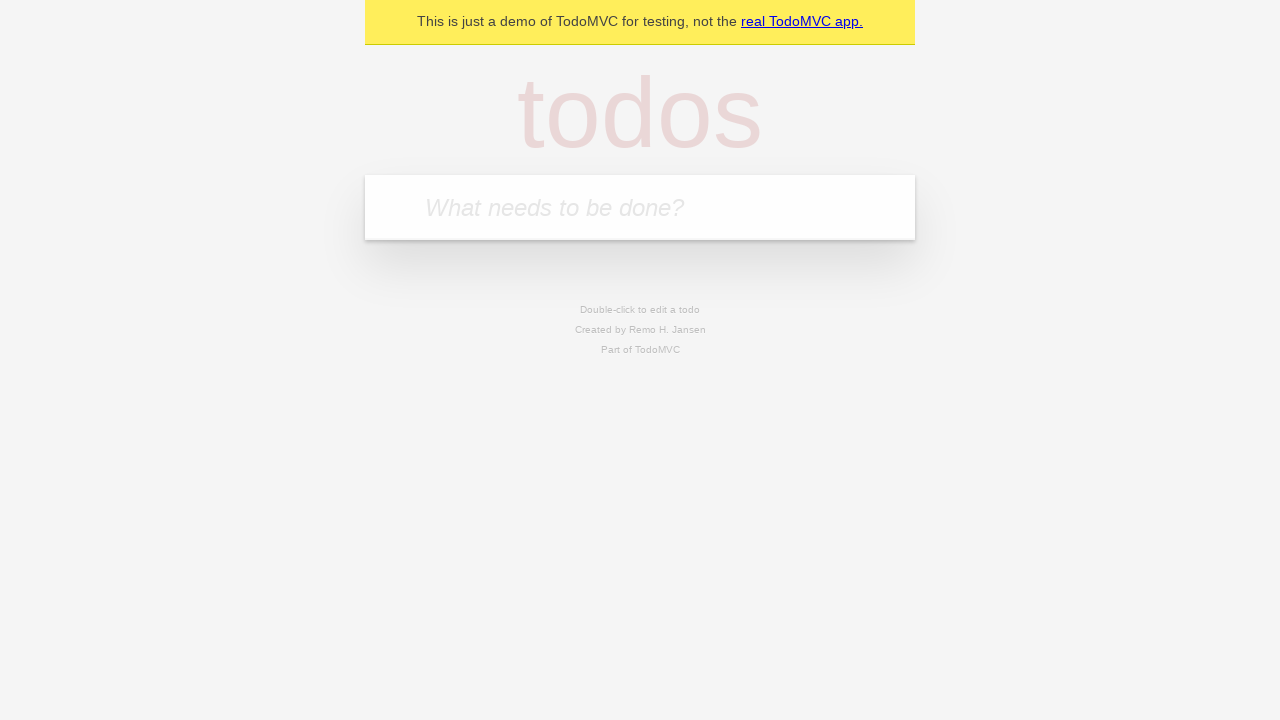

Filled new todo input with 'buy some cheese' on .new-todo
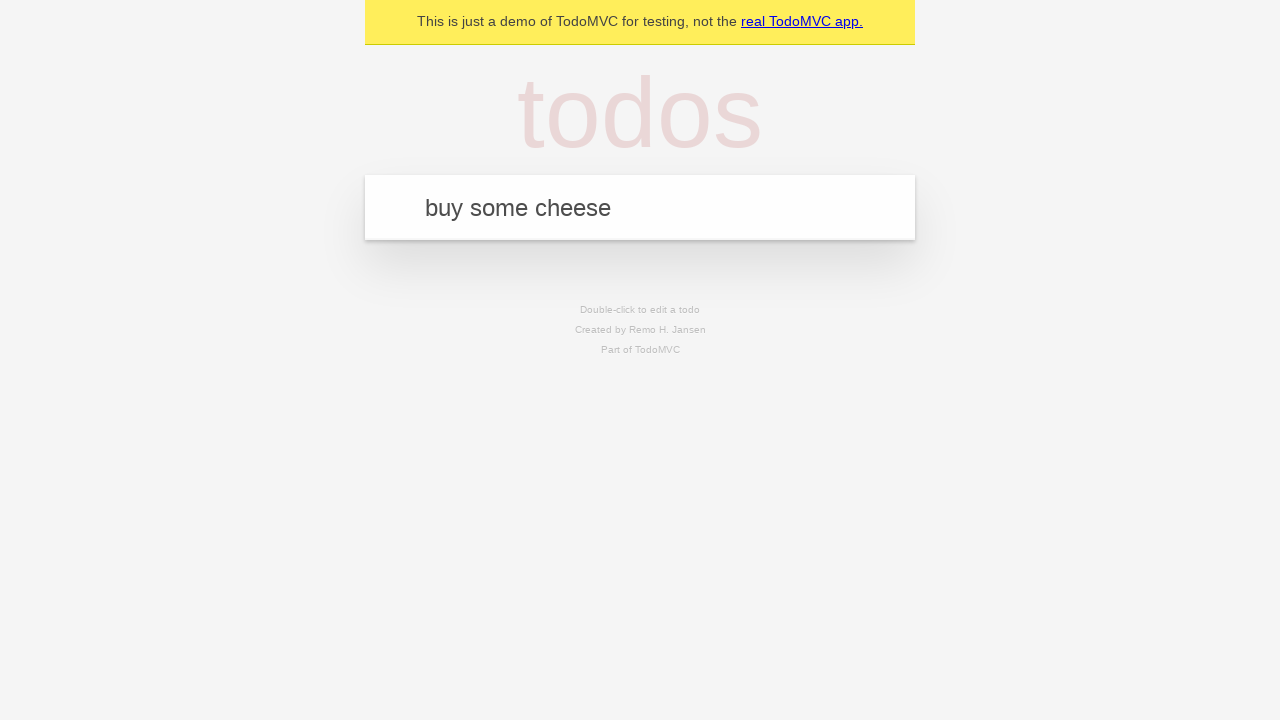

Pressed Enter to create first todo item on .new-todo
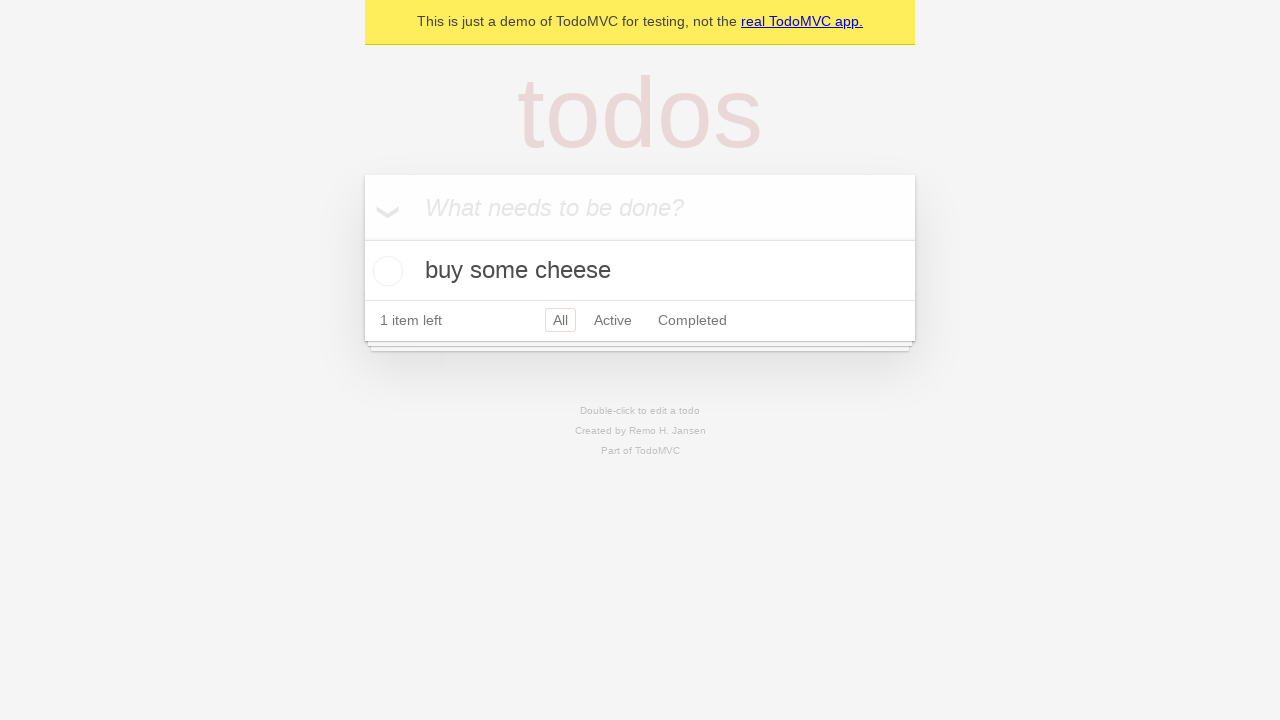

Filled new todo input with 'feed the cat' on .new-todo
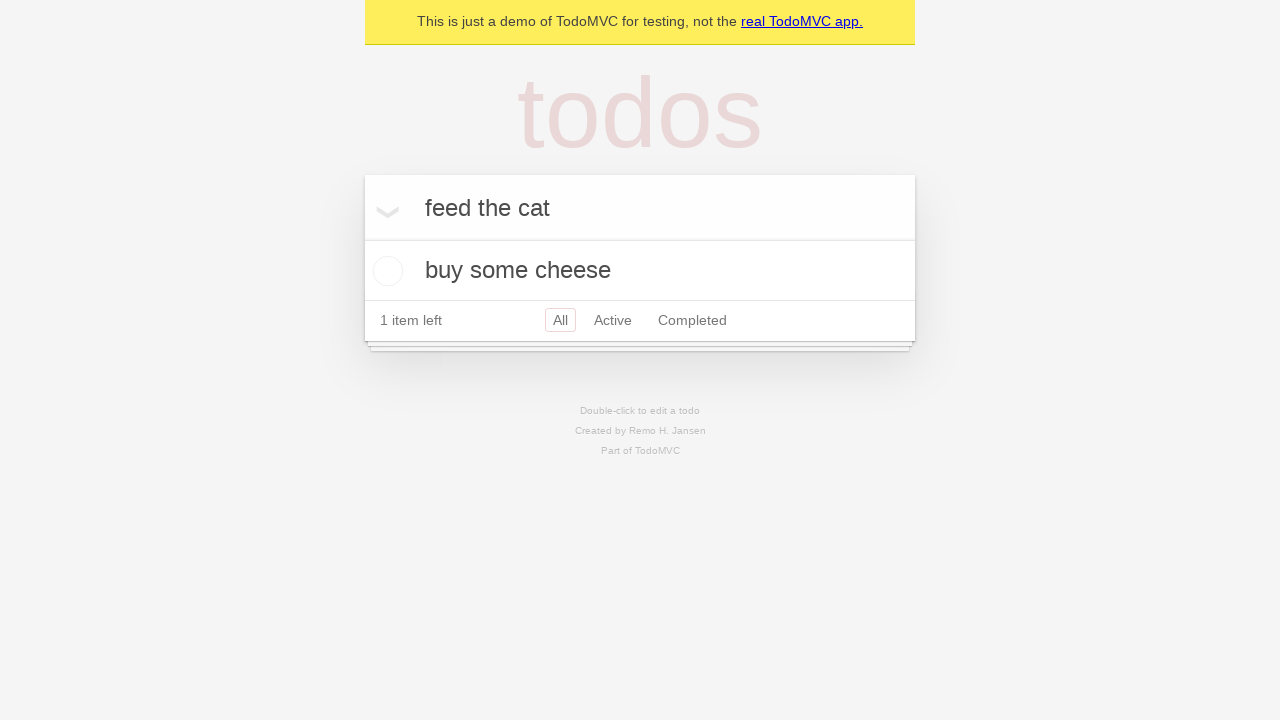

Pressed Enter to create second todo item on .new-todo
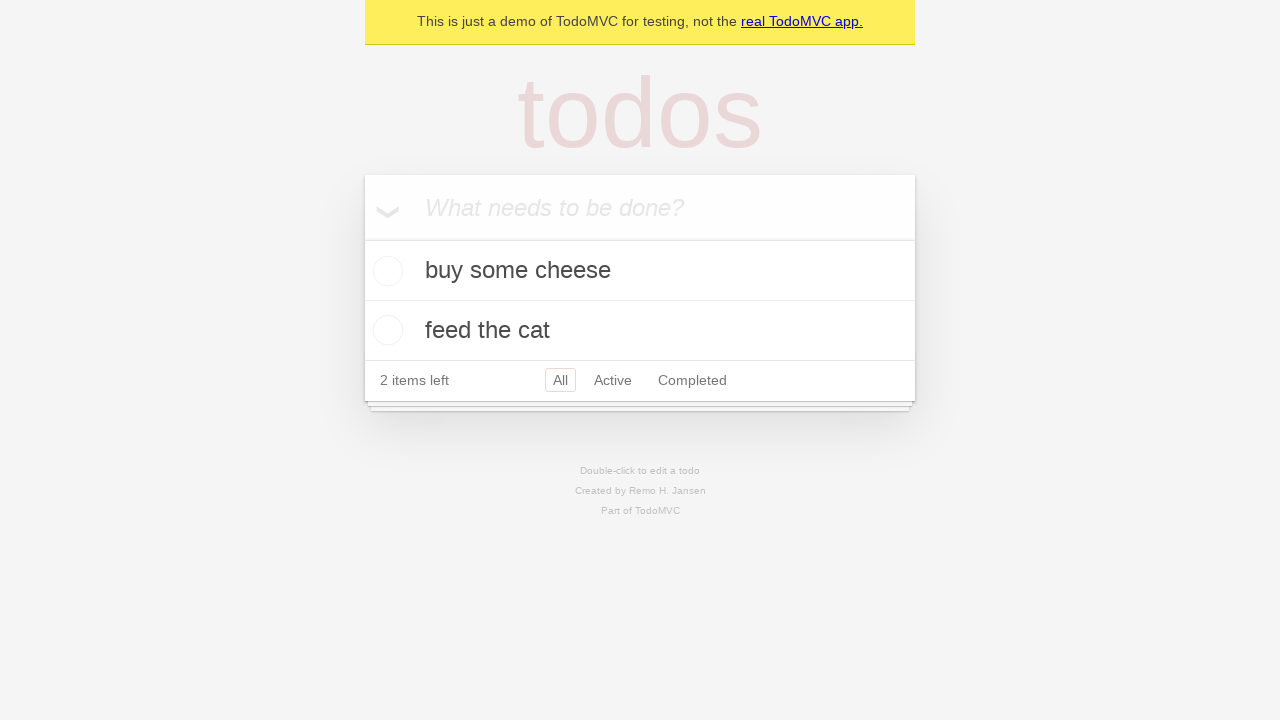

Filled new todo input with 'book a doctors appointment' on .new-todo
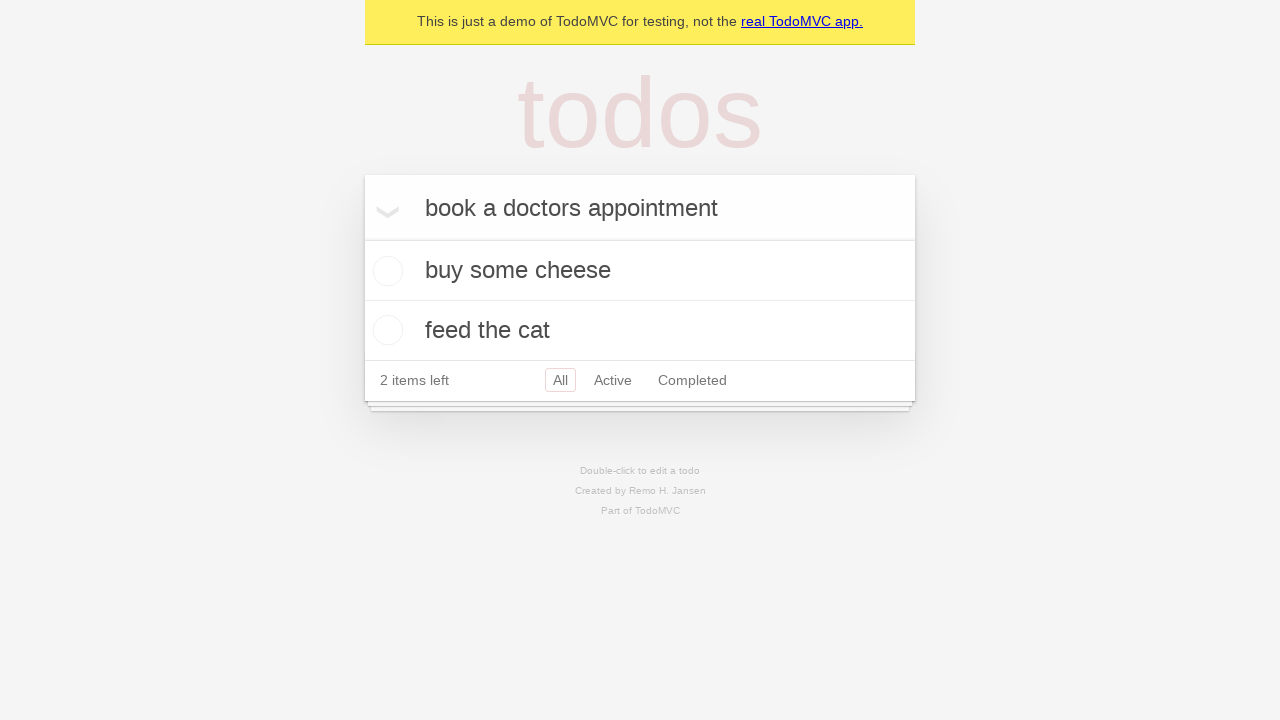

Pressed Enter to create third todo item on .new-todo
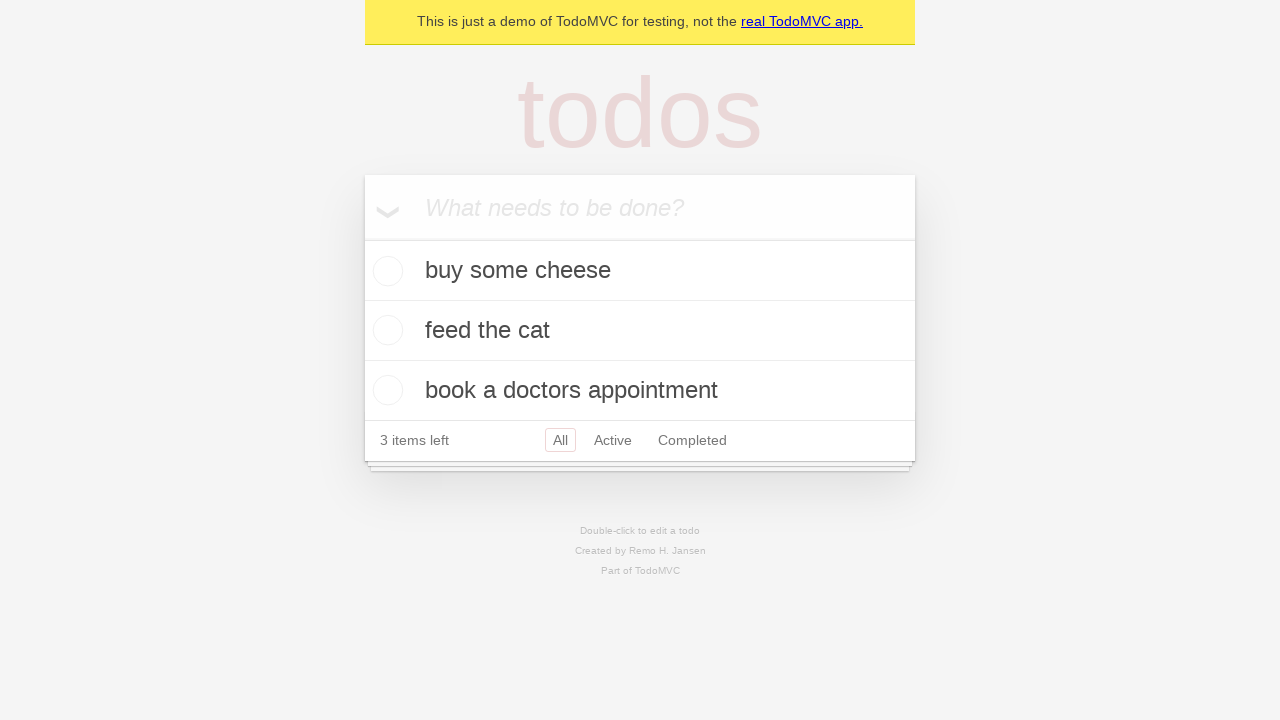

Waited for all 3 todo items to be added to the list
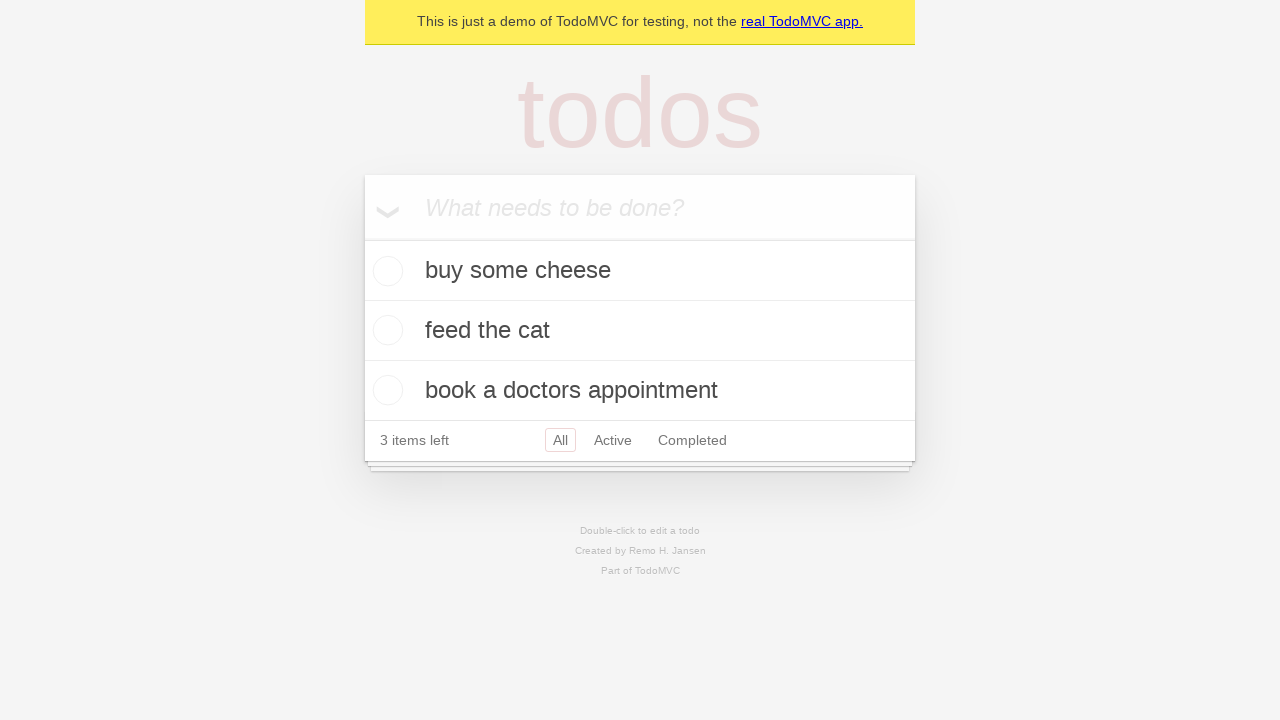

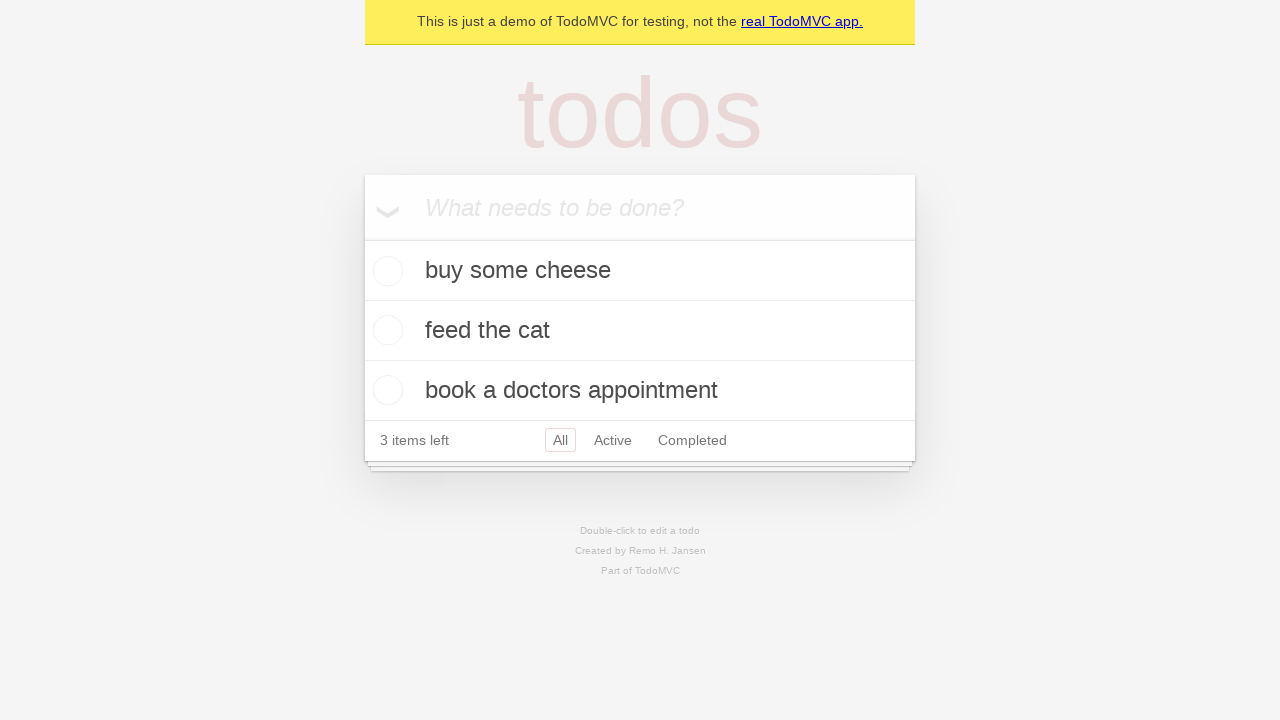